Navigates to Zoho website and retrieves page information including title and current URL

Starting URL: https://www.zoho.com/index1.html

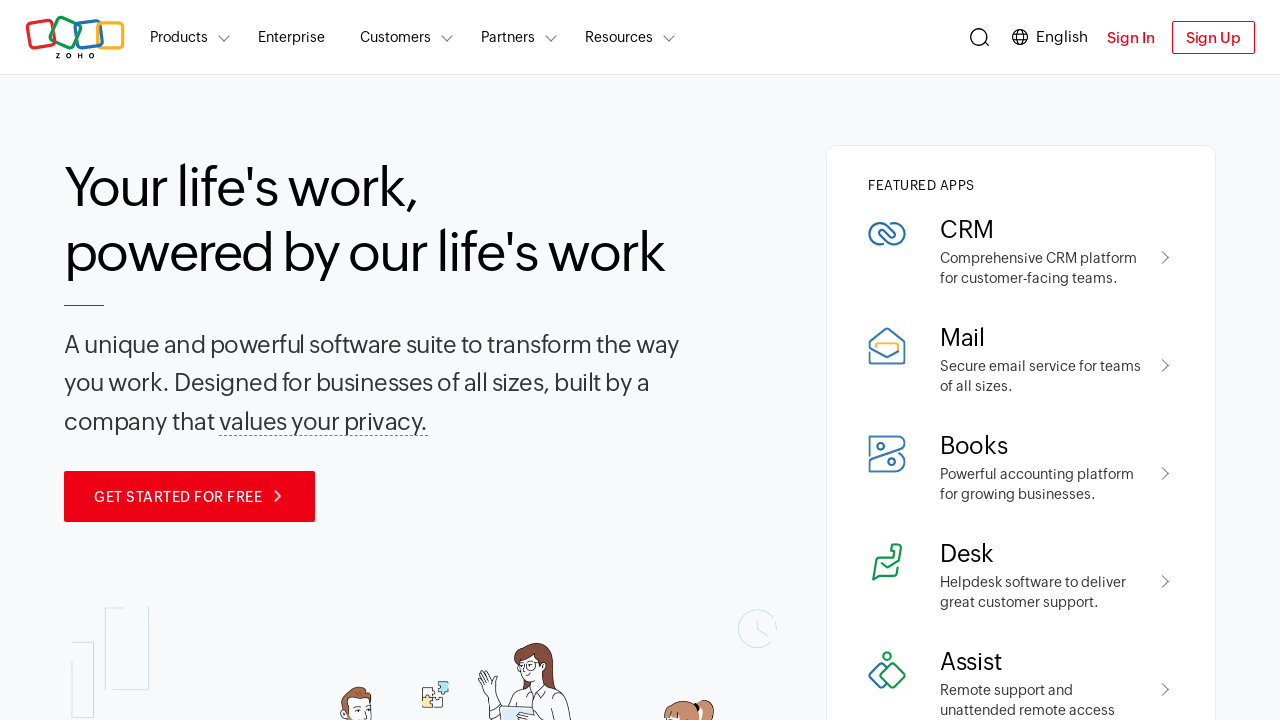

Waited for page to reach networkidle load state
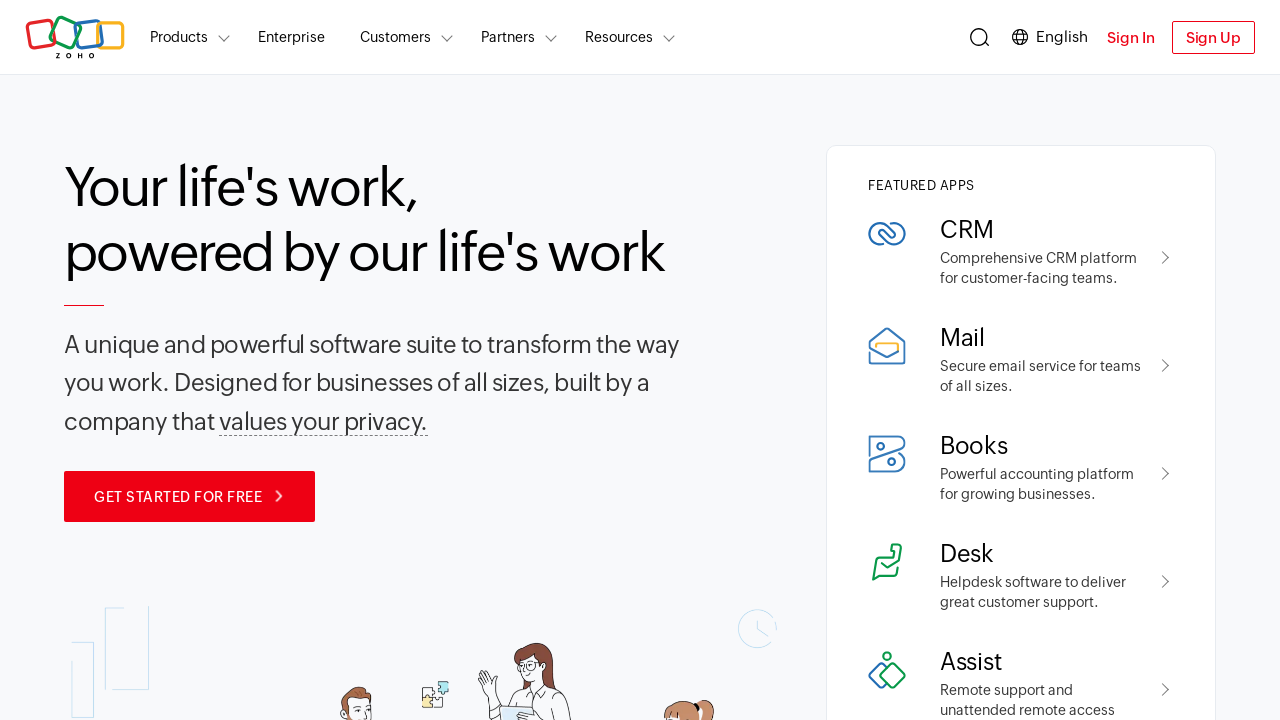

Retrieved page title: Zoho | Cloud Software Suite for Businesses
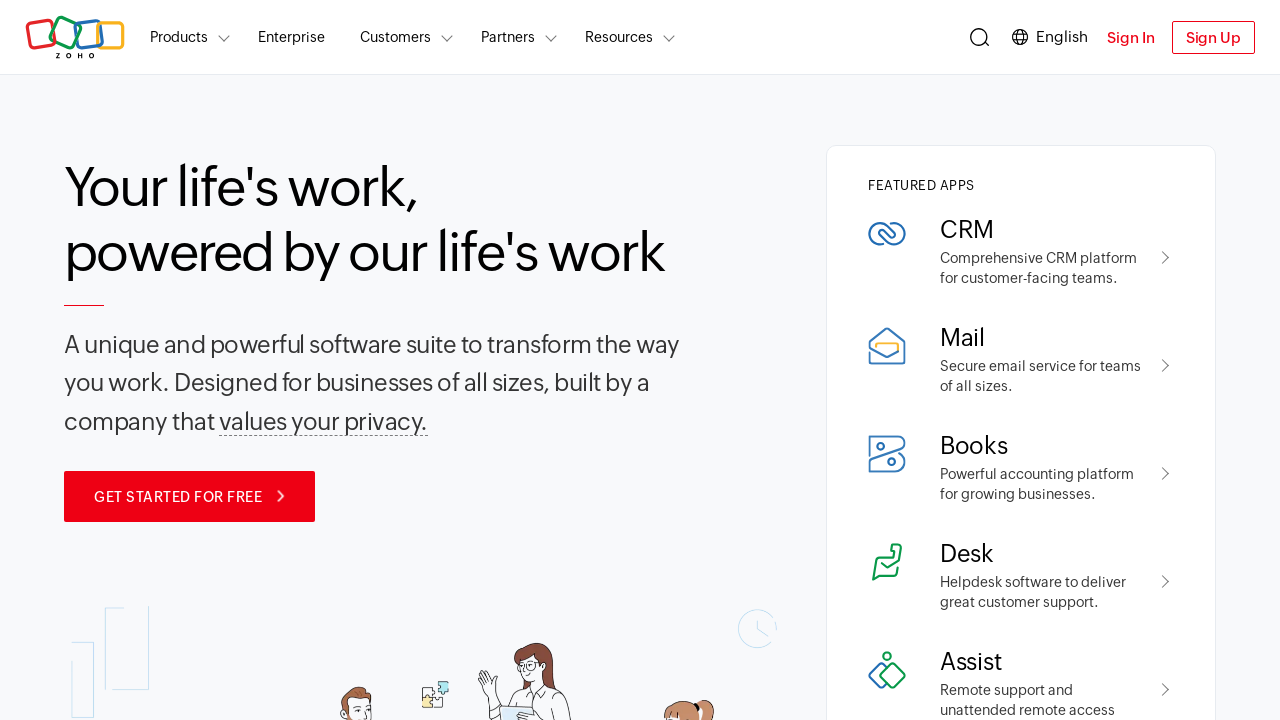

Retrieved current URL: https://www.zoho.com/
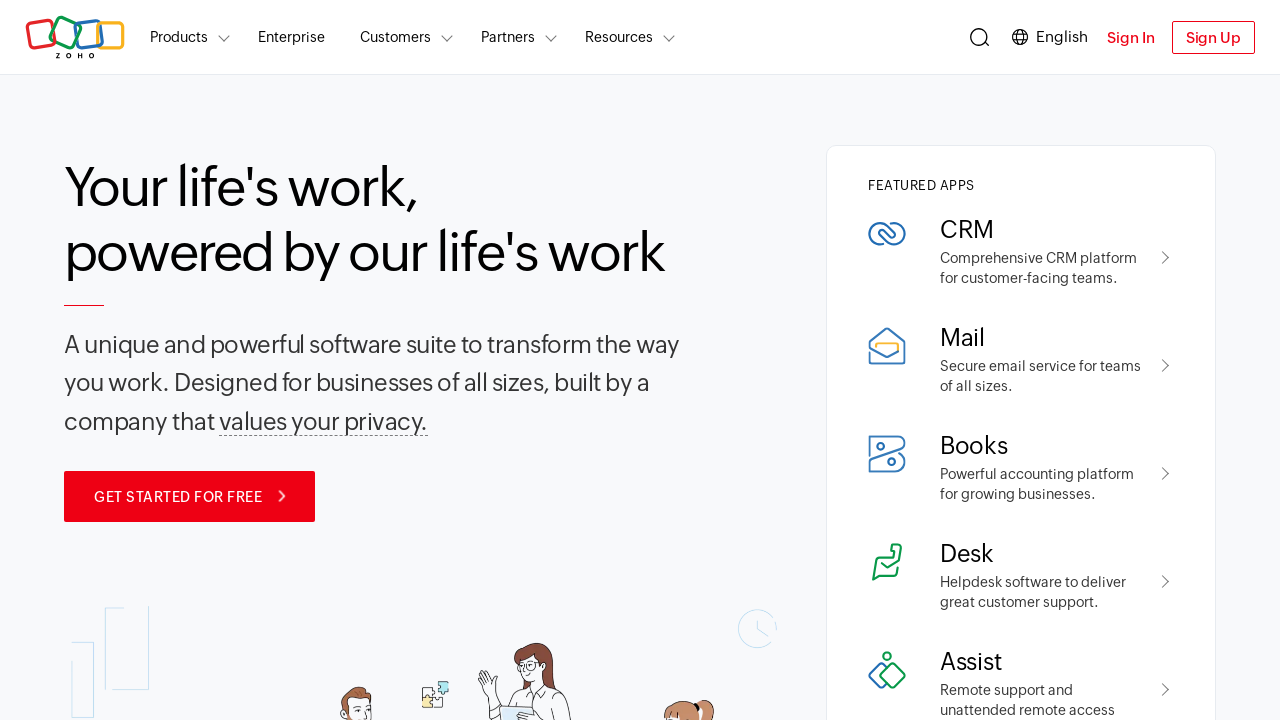

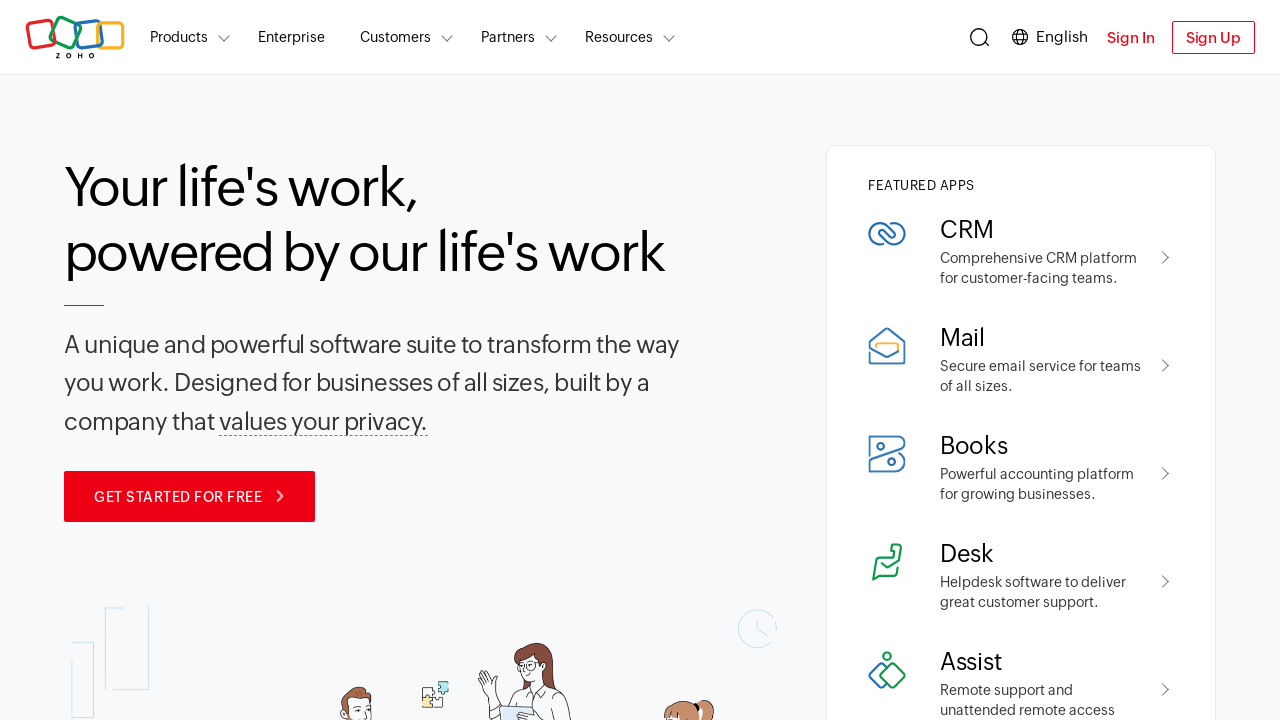